Tests dropdown selection functionality by selecting a year (by value), month (by label/text), and day (by index) from three separate dropdown menus on a practice page.

Starting URL: https://practice.cydeo.com/dropdown

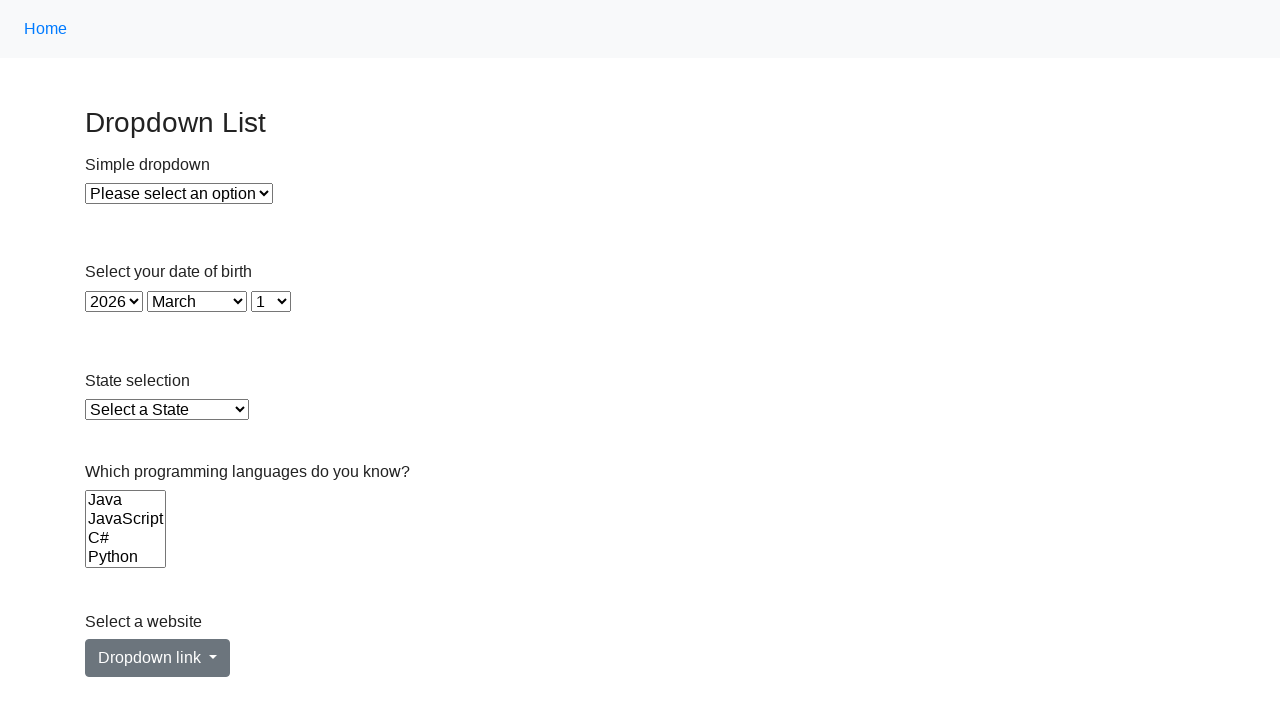

Located year dropdown element
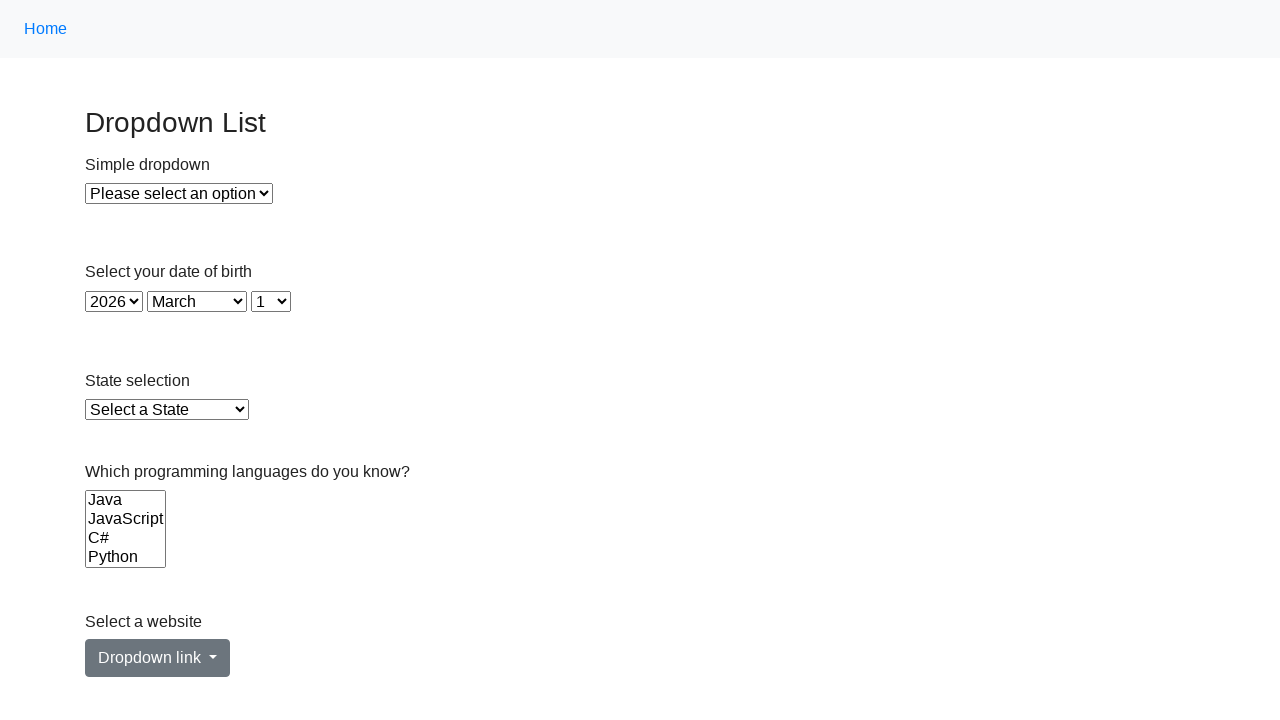

Located month dropdown element
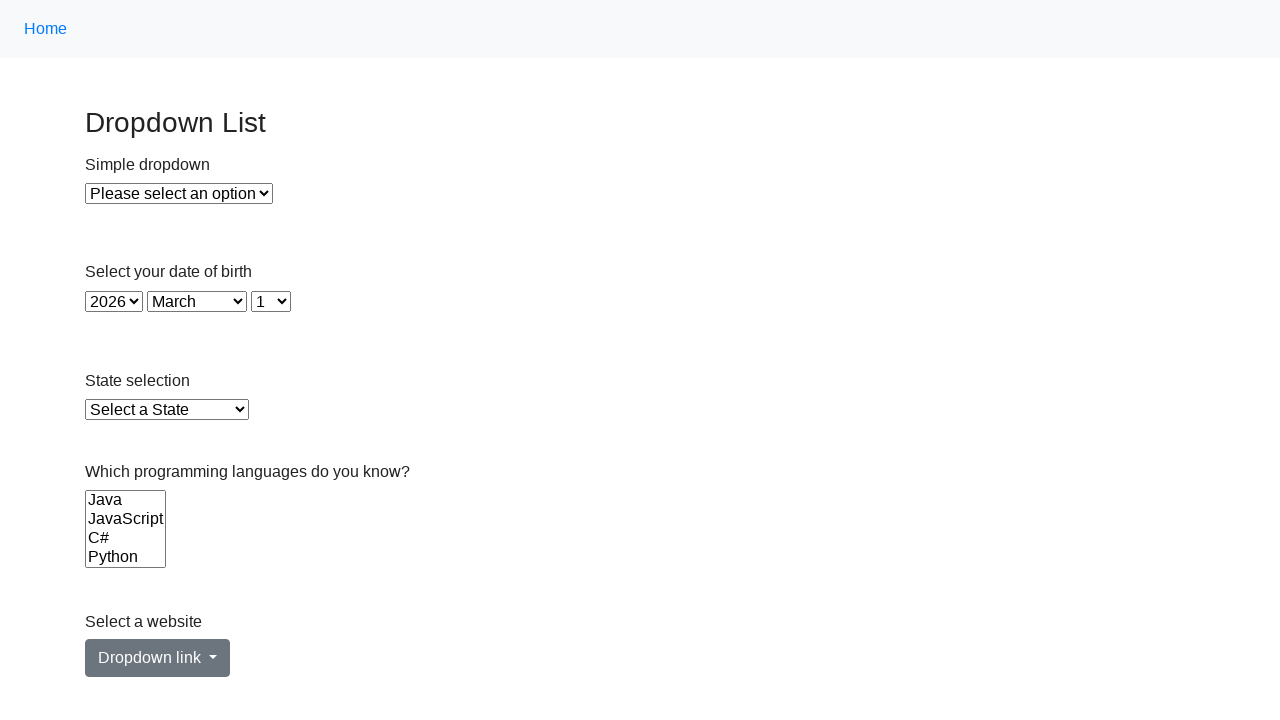

Located day dropdown element
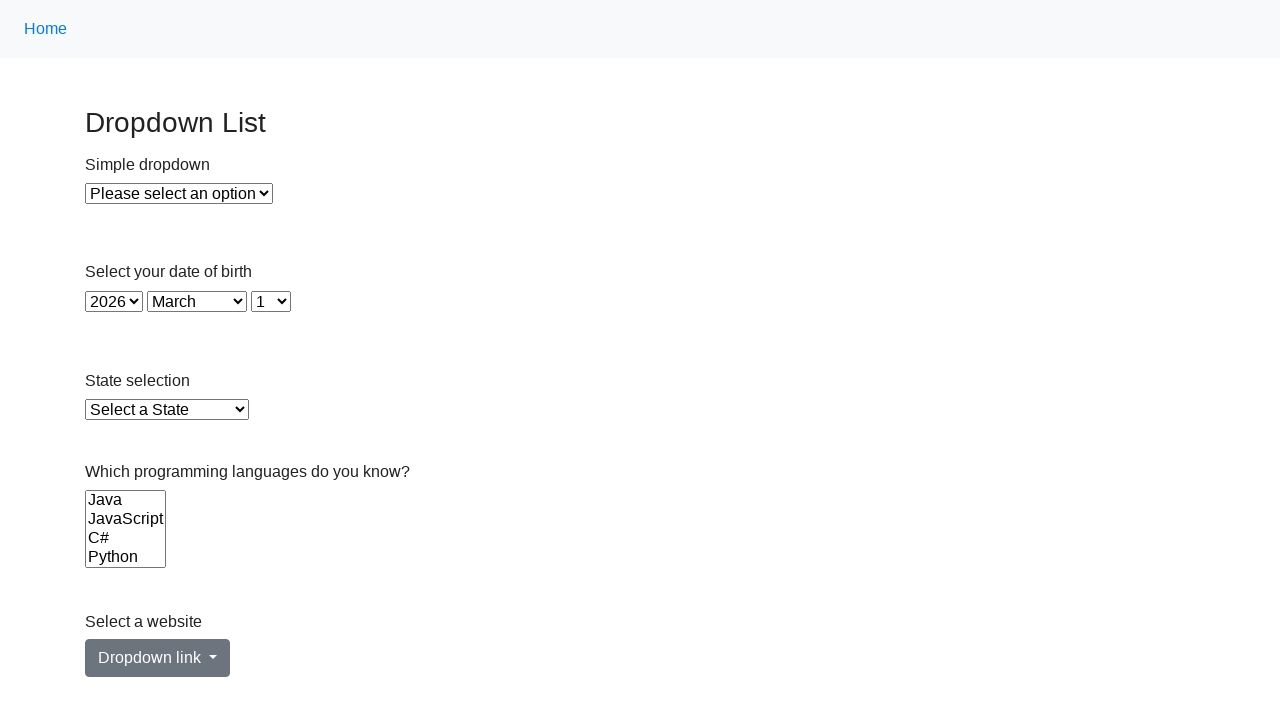

Selected year 1988 from year dropdown by value on #year
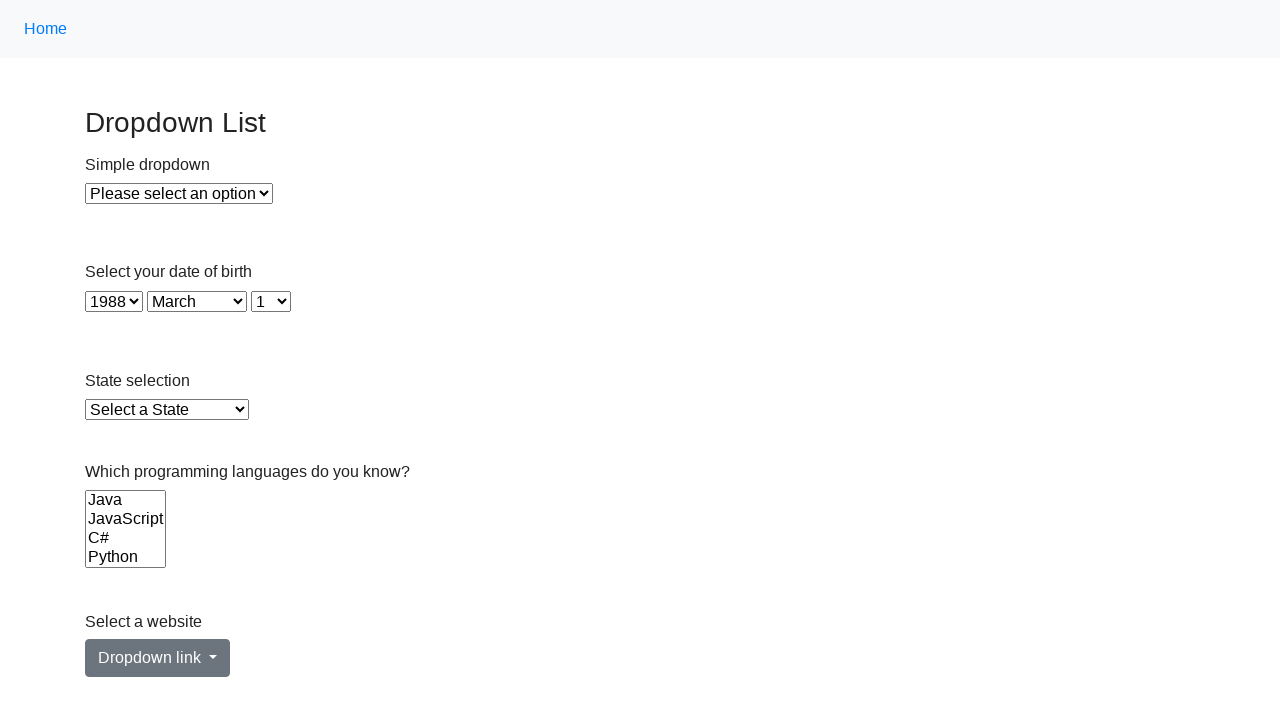

Selected January from month dropdown by label on #month
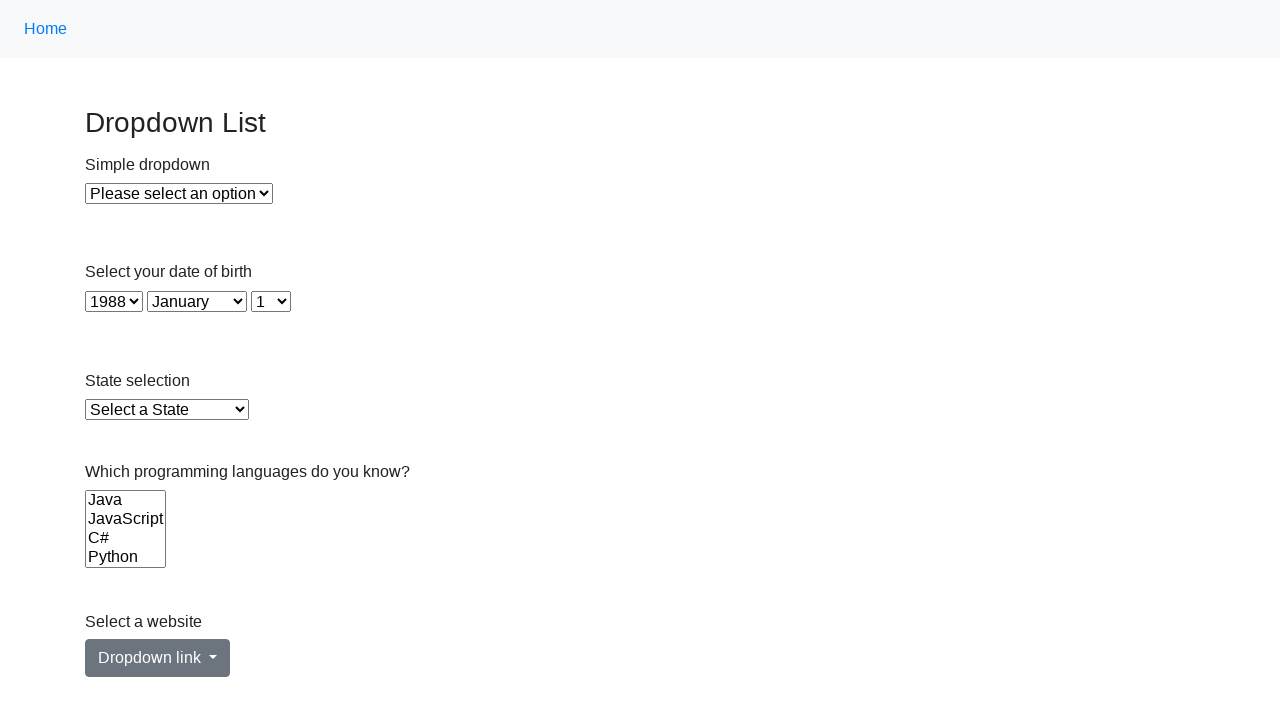

Selected day 12 from day dropdown by index 11 on #day
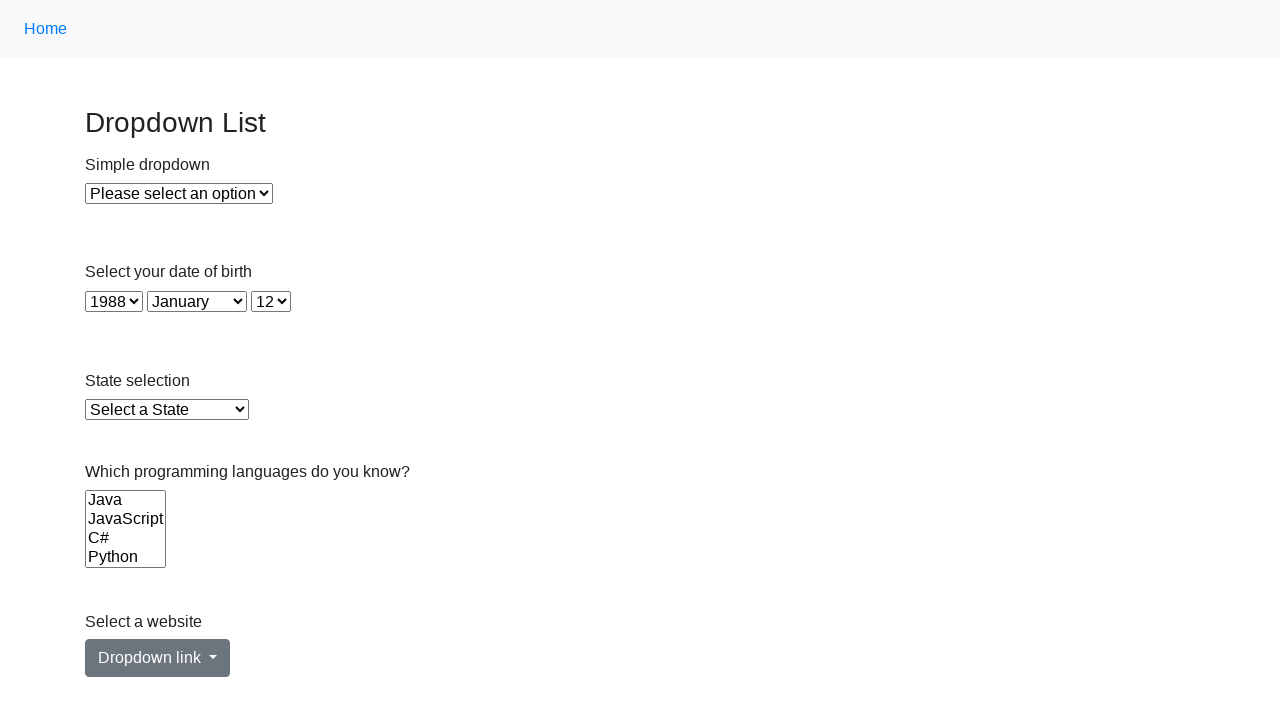

Verified year dropdown is visible
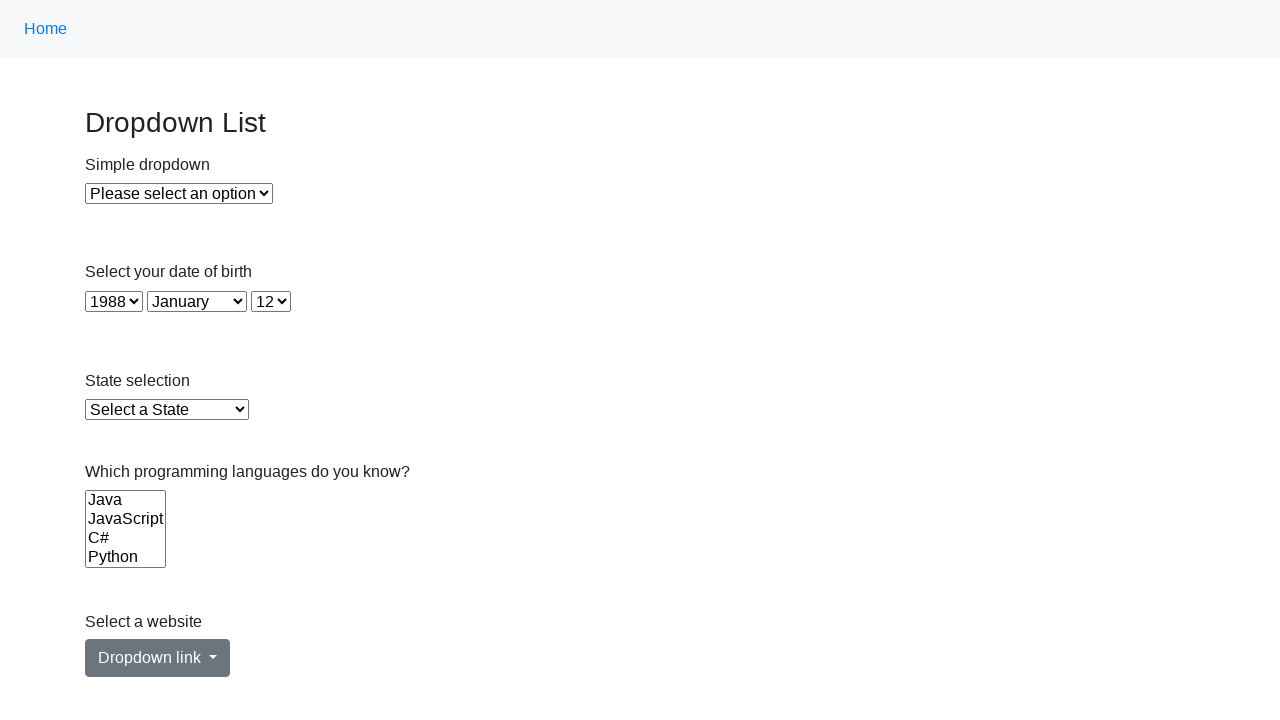

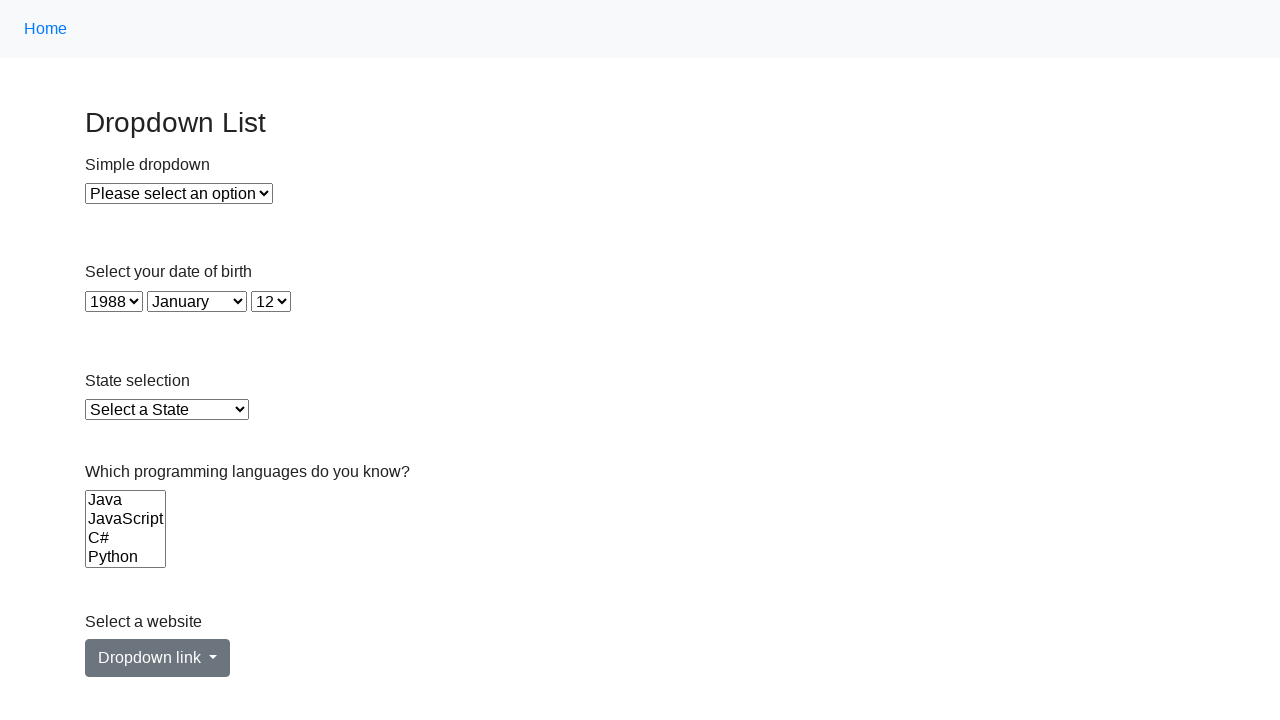